Tests form filling functionality by entering name, email, and phone number into a practice automation form

Starting URL: https://testautomationpractice.blogspot.com/

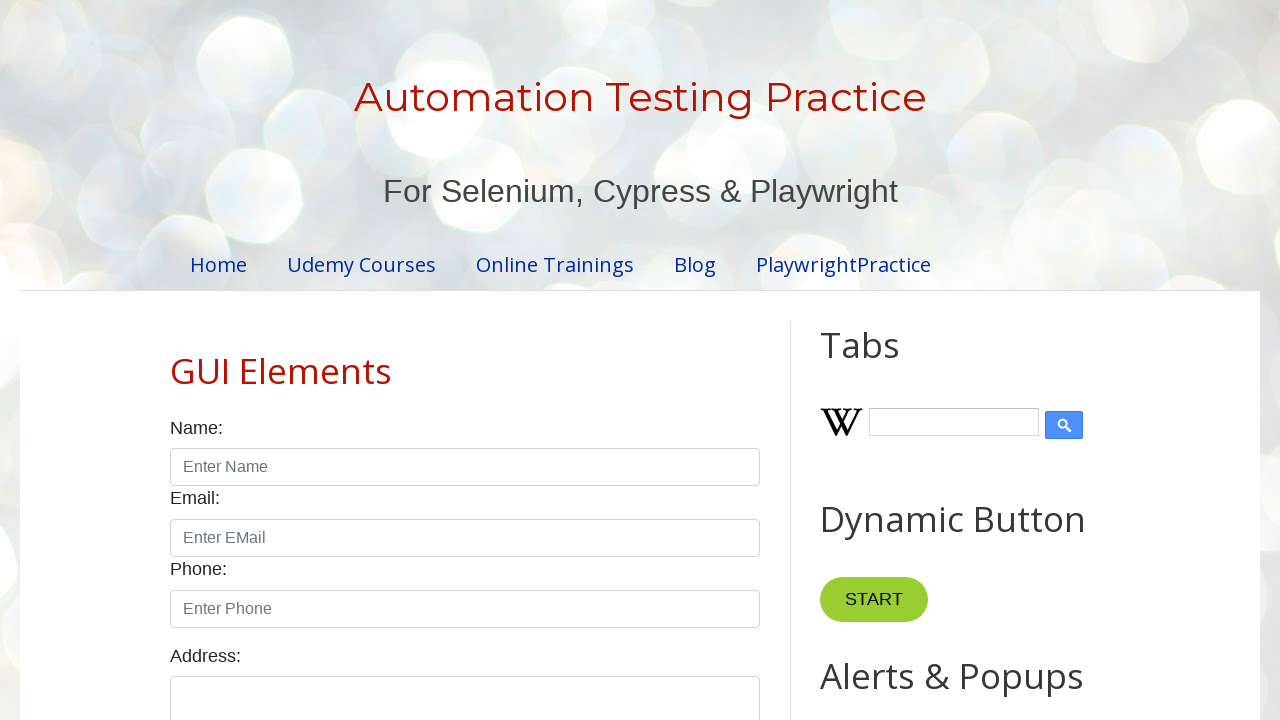

Filled name field with 'Sangameshwar' on #name
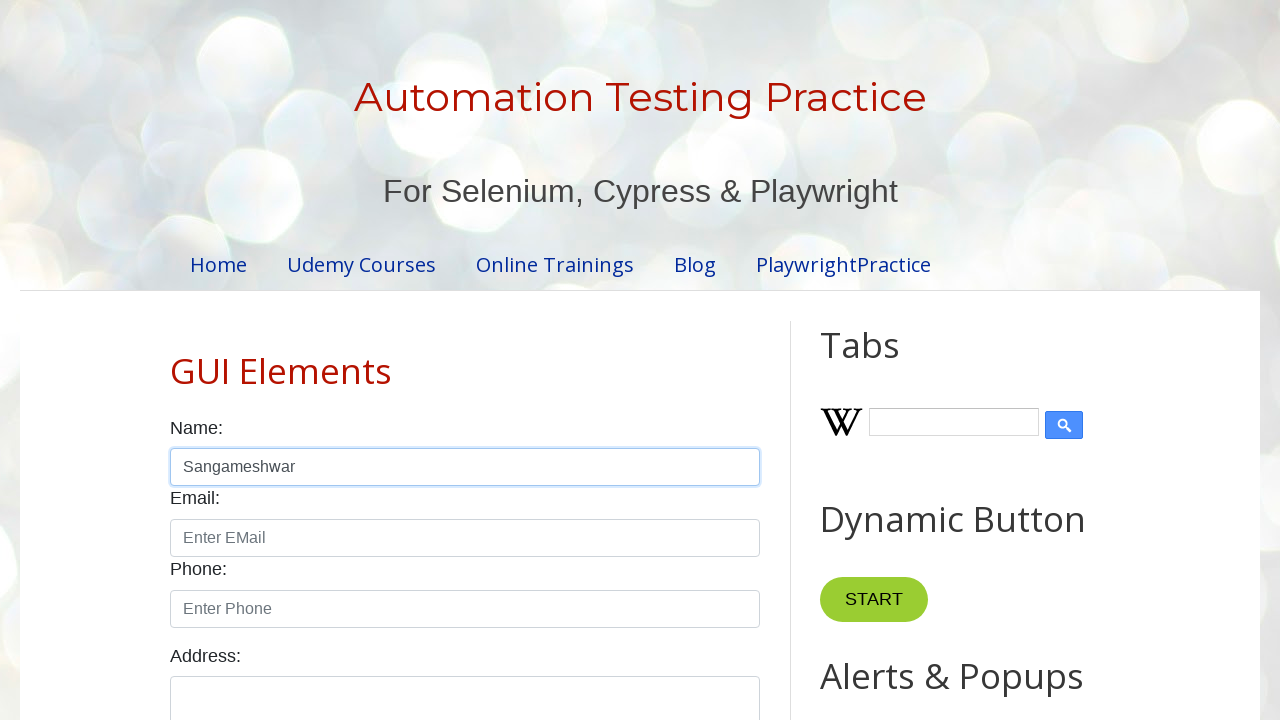

Filled email field with 'birader.sangameshwar@gmail.com' on #email
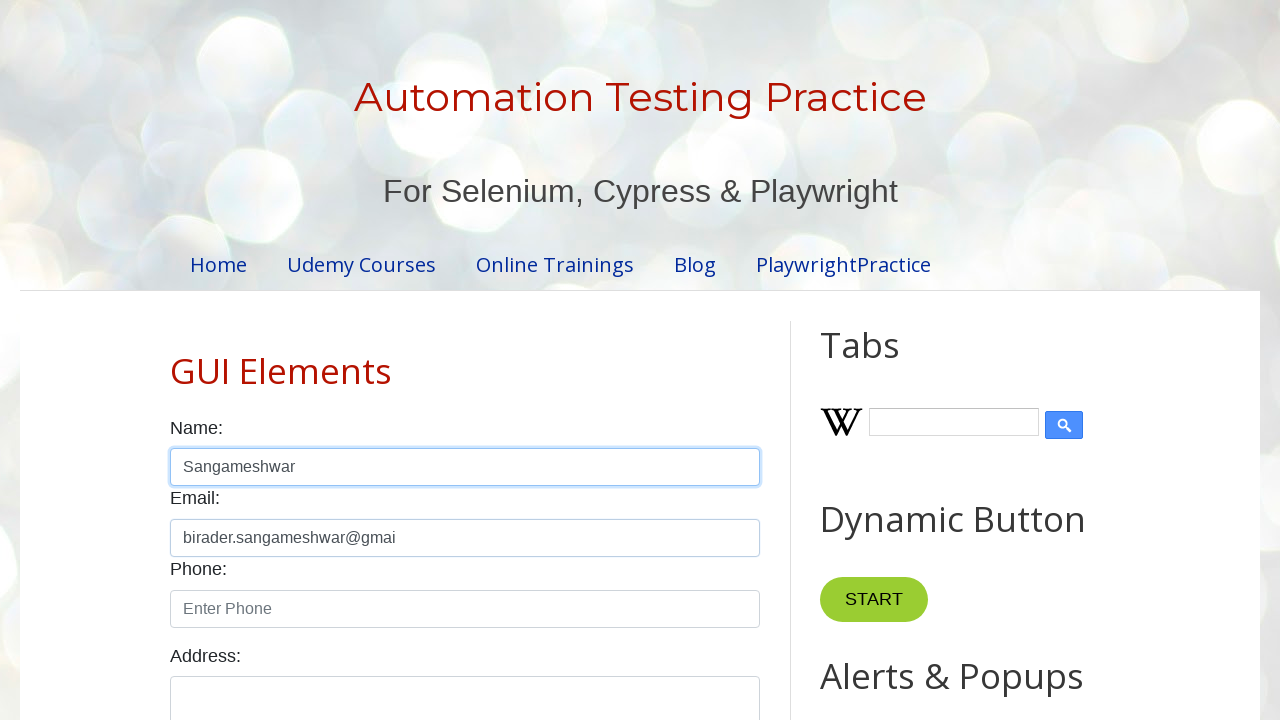

Filled phone field with '8019653677' on #phone
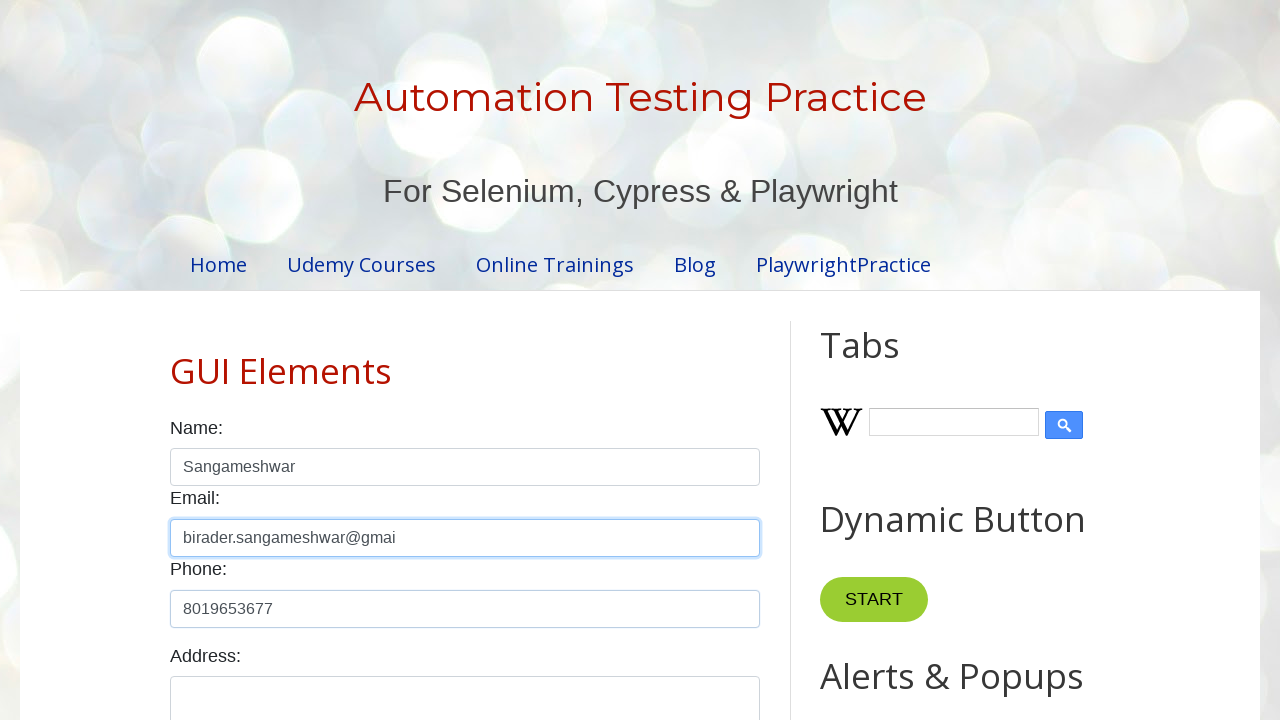

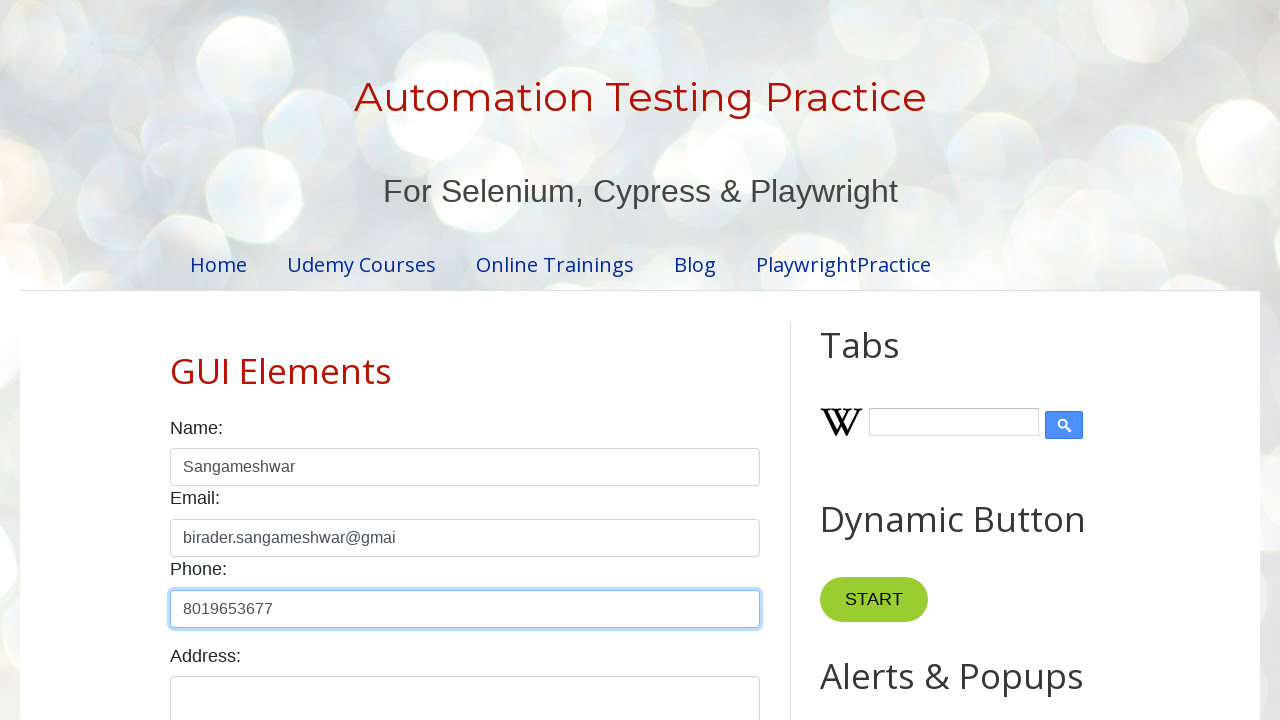